Tests alert functionality by entering a name in a text field, triggering an alert, and accepting it

Starting URL: https://rahulshettyacademy.com/AutomationPractice/

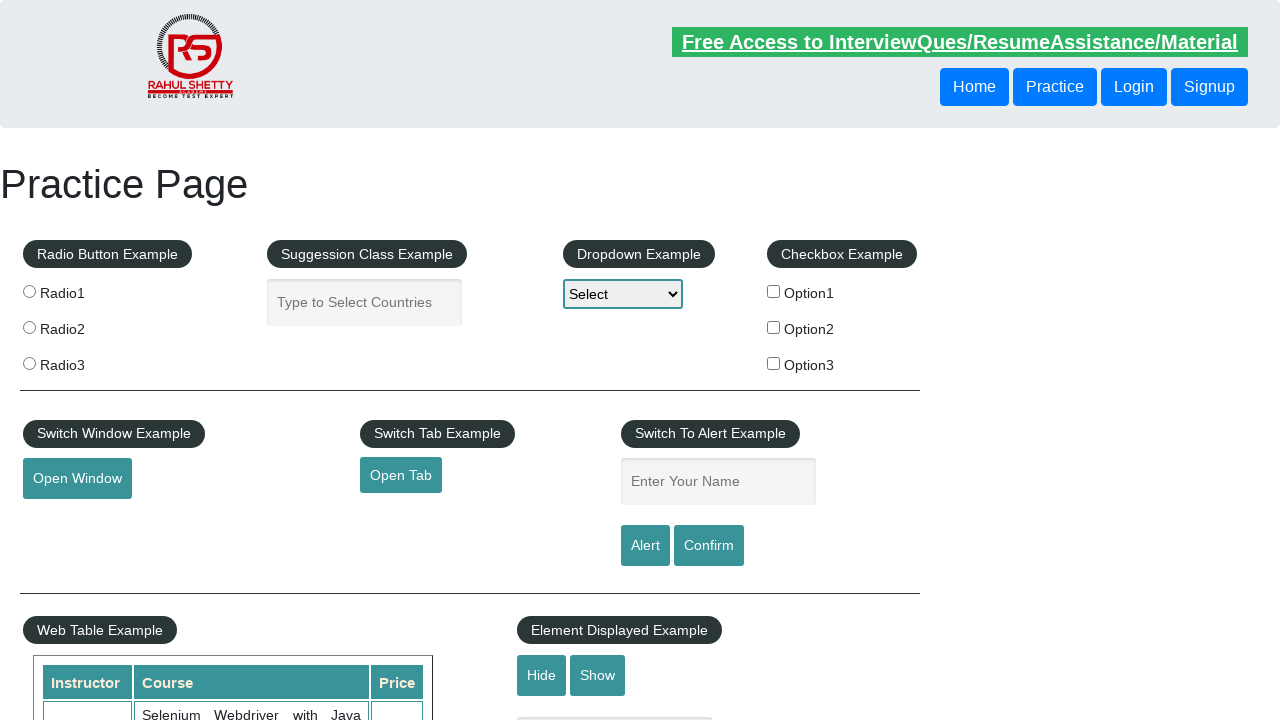

Filled name field with 'Mateusz' on #name
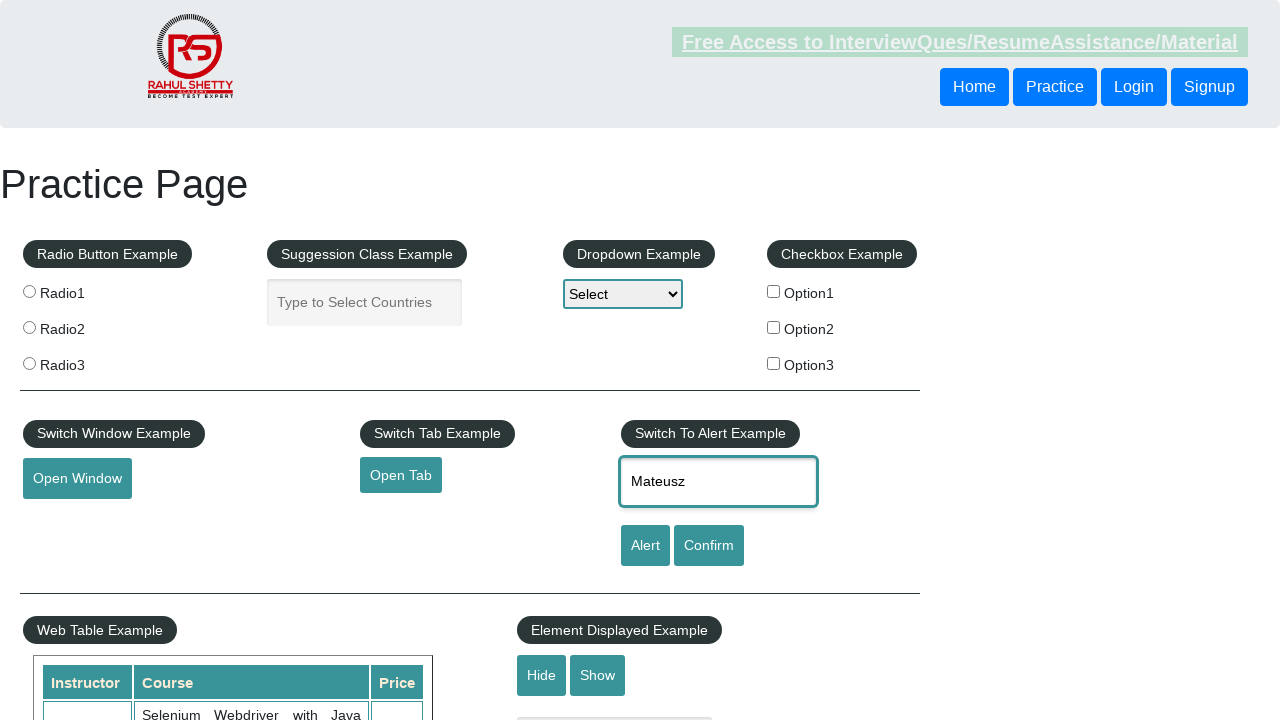

Clicked alert button to trigger alert dialog at (645, 546) on #alertbtn
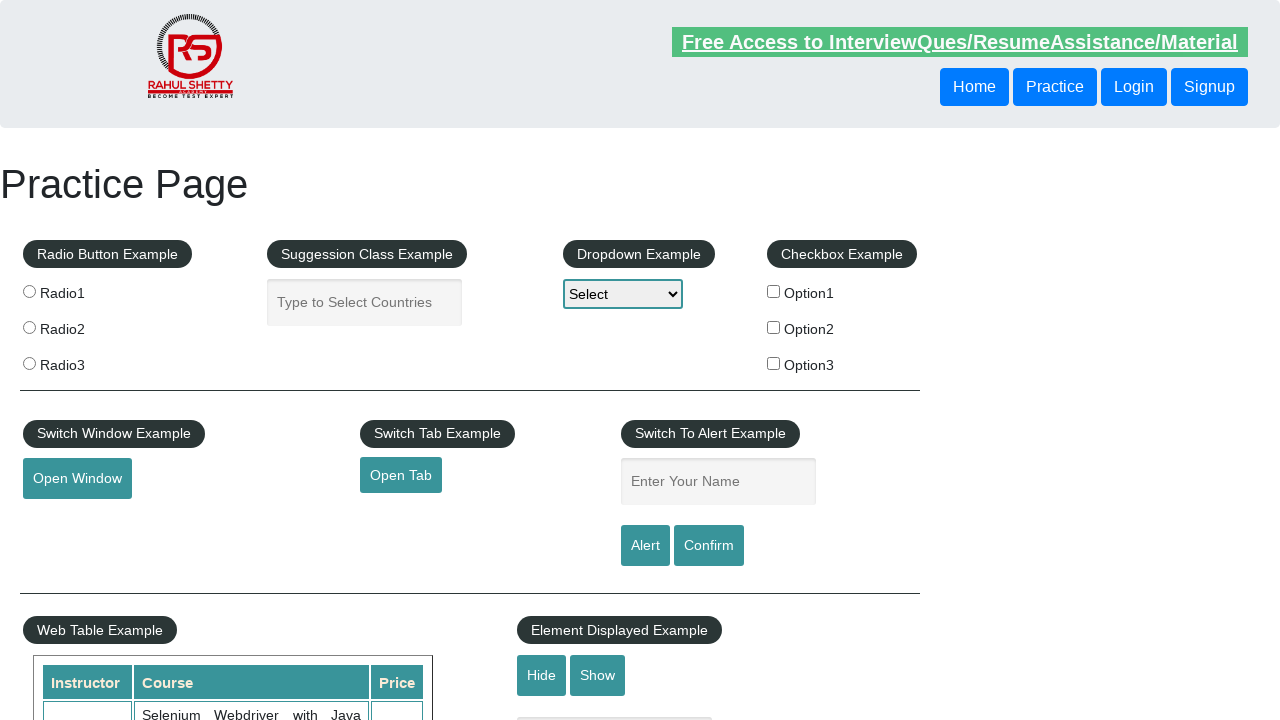

Set up dialog handler to accept alert
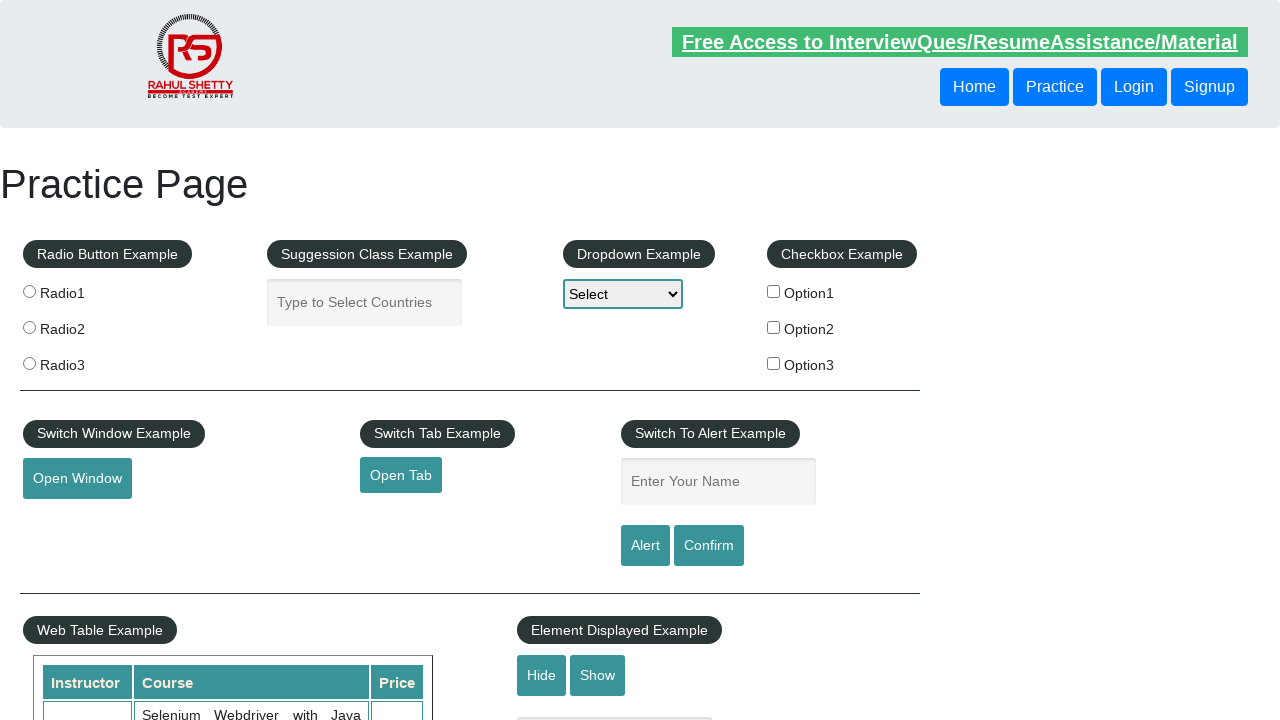

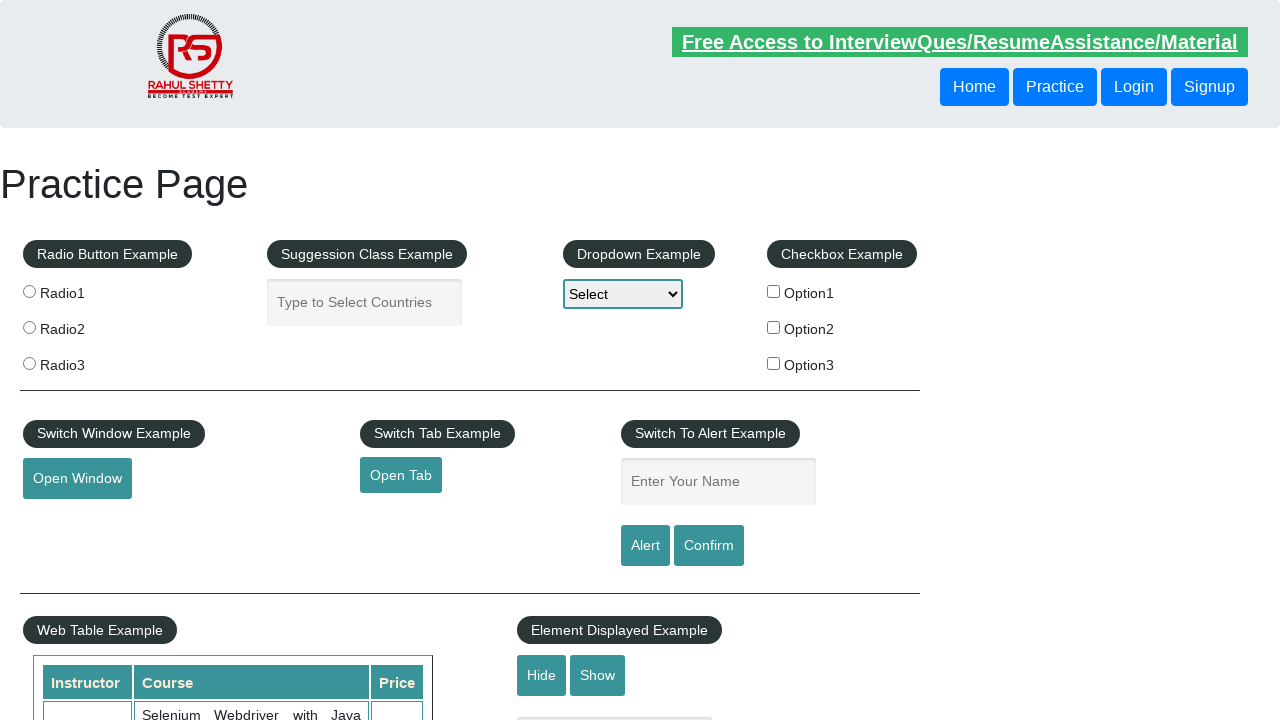